Tests date picker functionality by selecting a specific date (June 15, 2027) through the calendar widget and verifying the selection is correctly displayed in the input fields.

Starting URL: https://rahulshettyacademy.com/seleniumPractise/#/offers

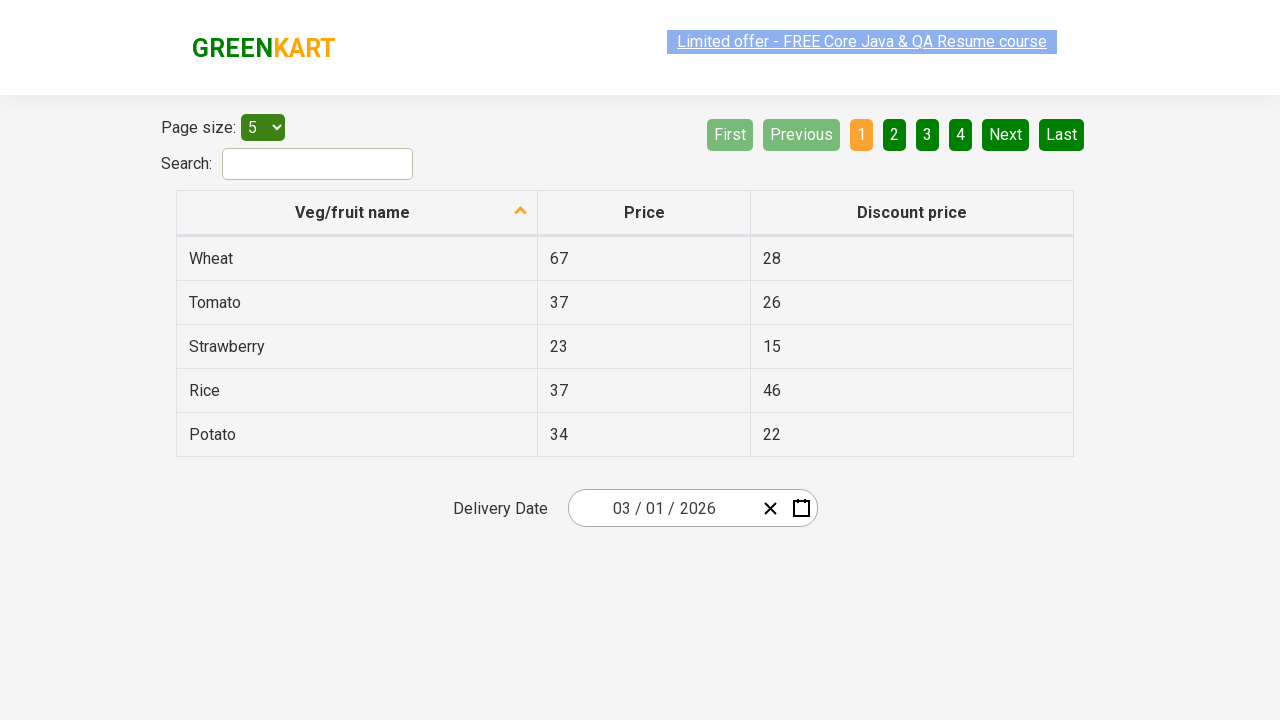

Waited 5 seconds for page to load
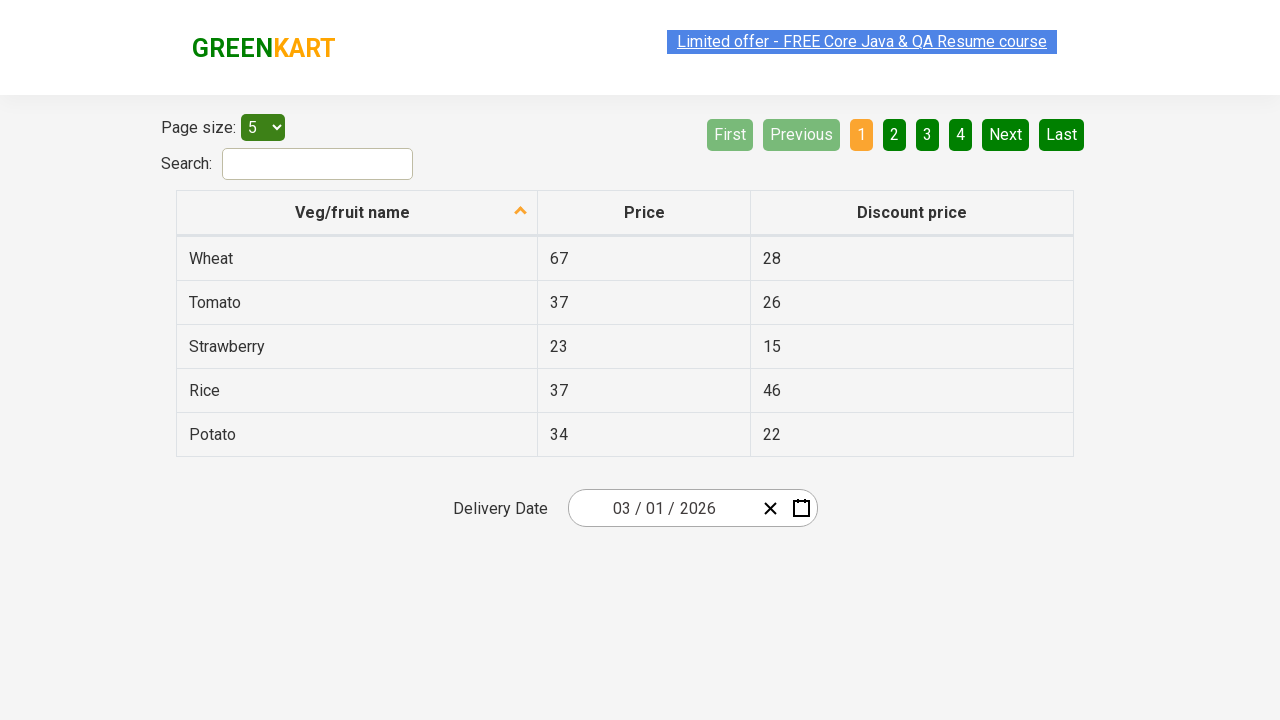

Clicked date picker input group to open calendar widget at (662, 508) on .react-date-picker__inputGroup
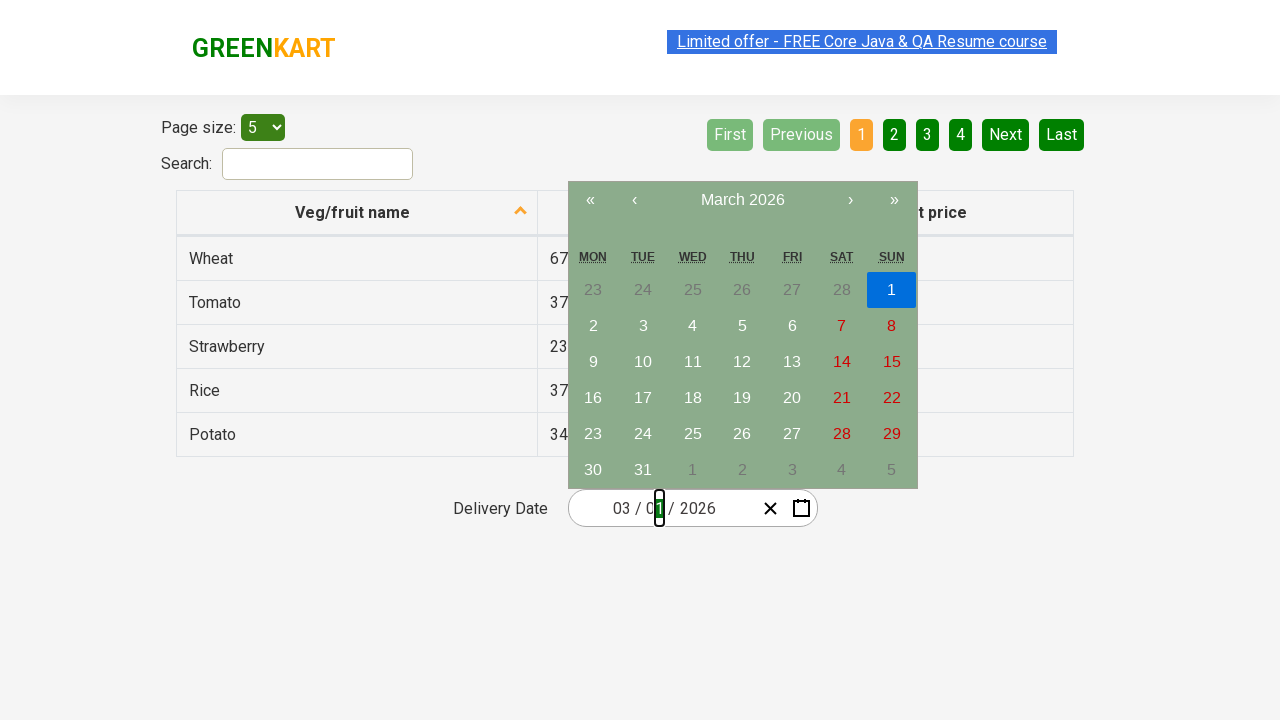

Clicked calendar navigation label to navigate to month view at (742, 200) on .react-calendar__navigation__label
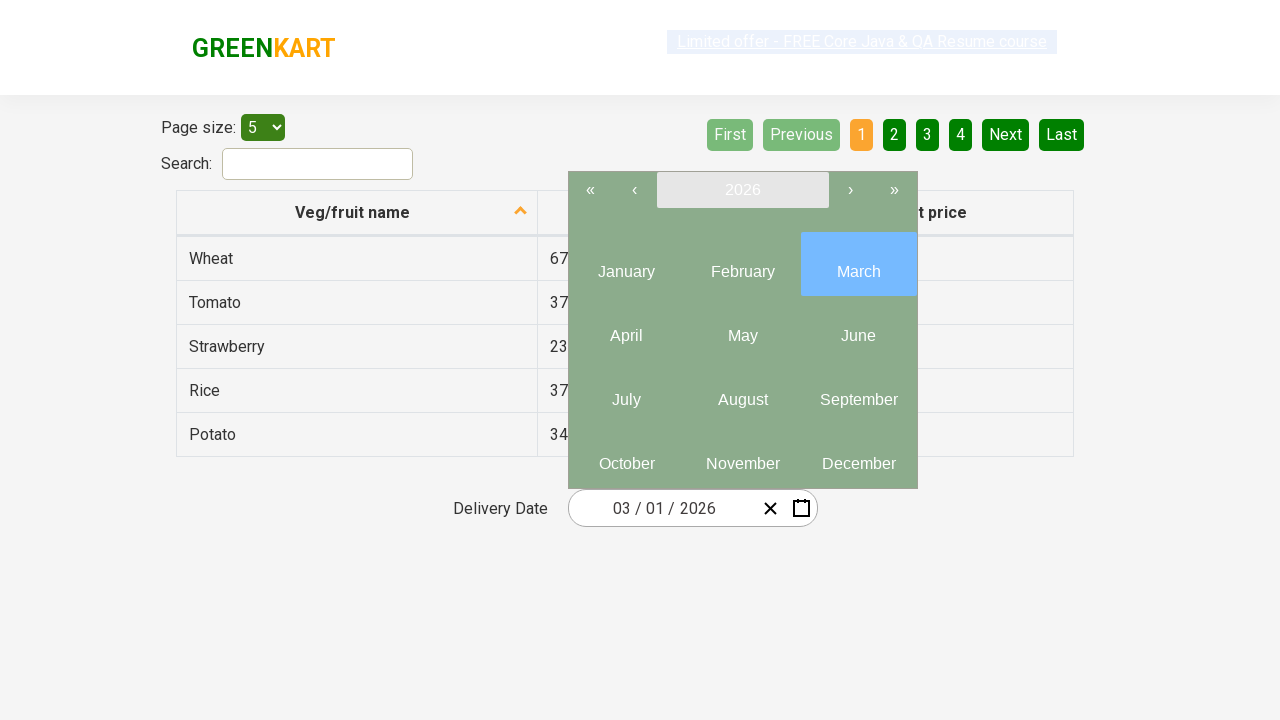

Clicked calendar navigation label again to navigate to year view at (742, 190) on .react-calendar__navigation__label
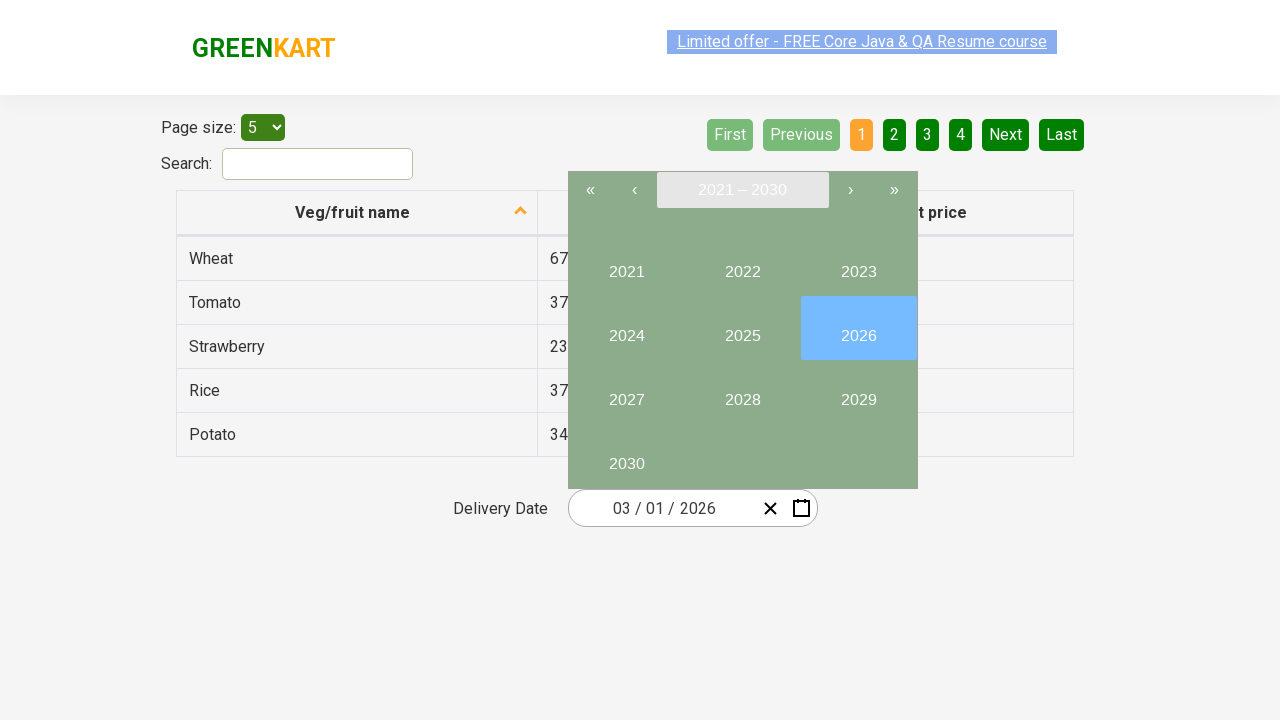

Selected year 2027 from calendar at (626, 392) on button:has-text('2027')
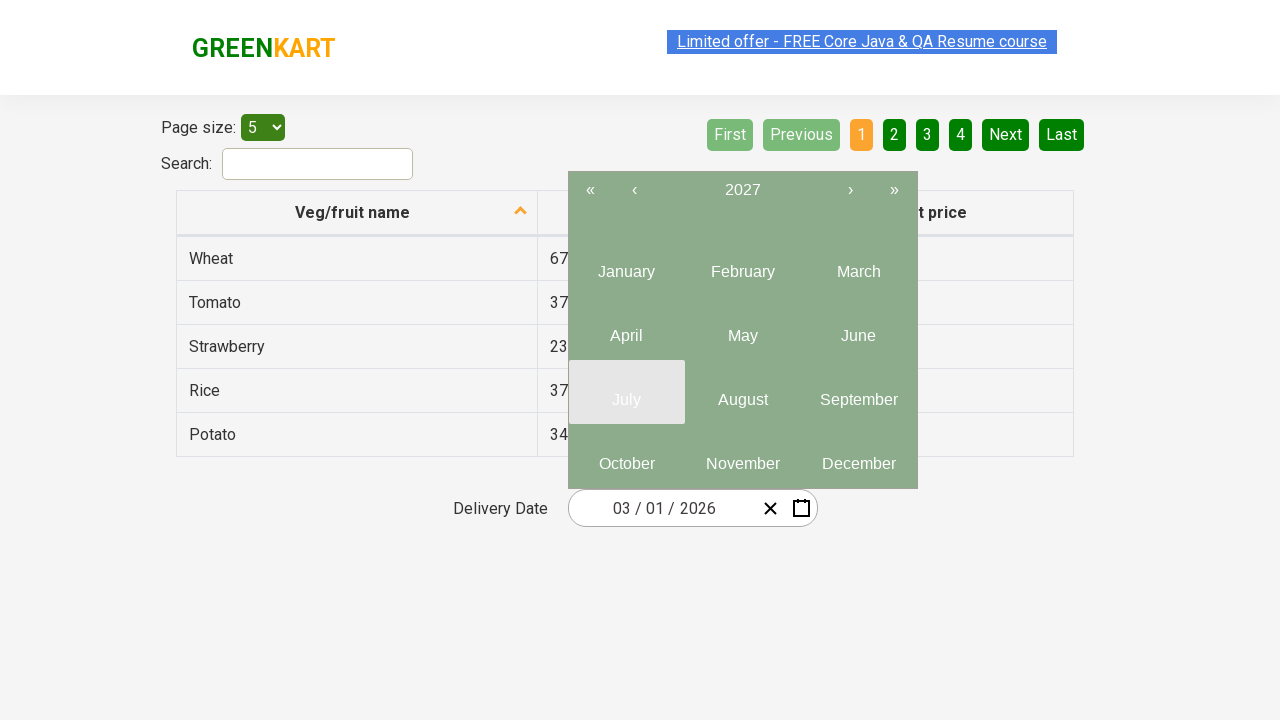

Selected month 6 (June) from calendar at (858, 328) on .react-calendar__year-view__months__month >> nth=5
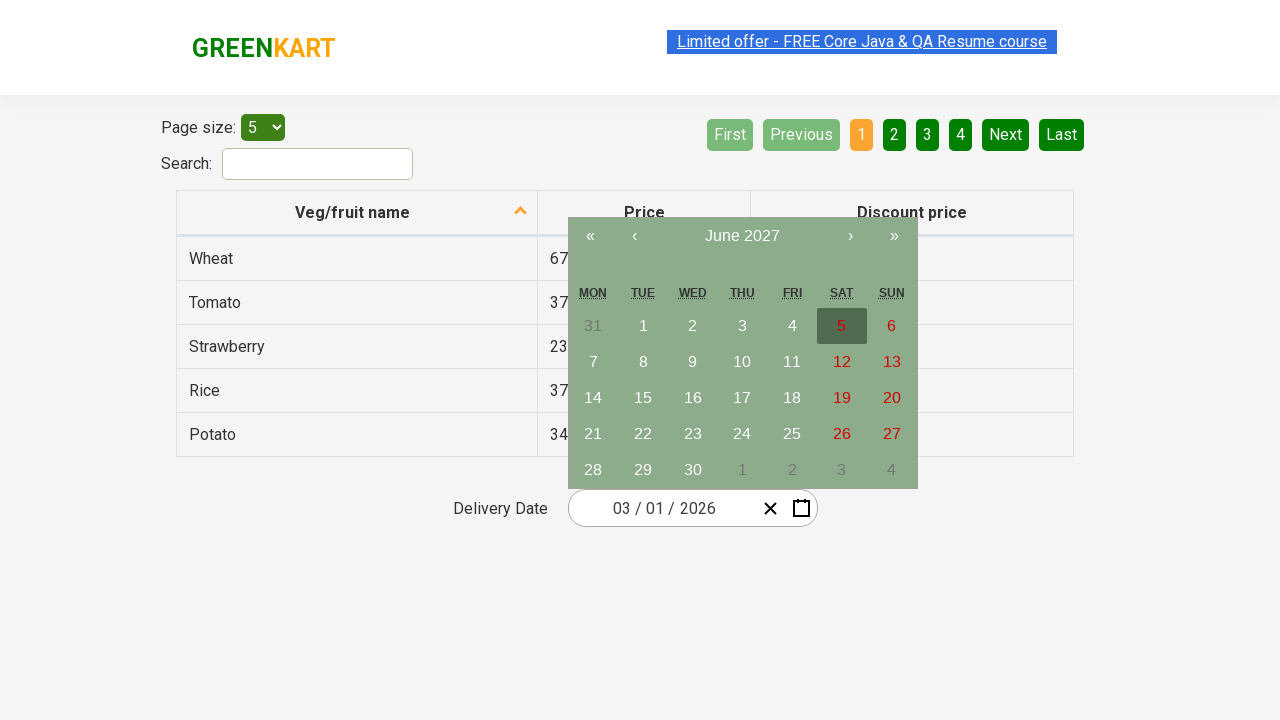

Selected date 15 from calendar at (643, 398) on abbr:has-text('15')
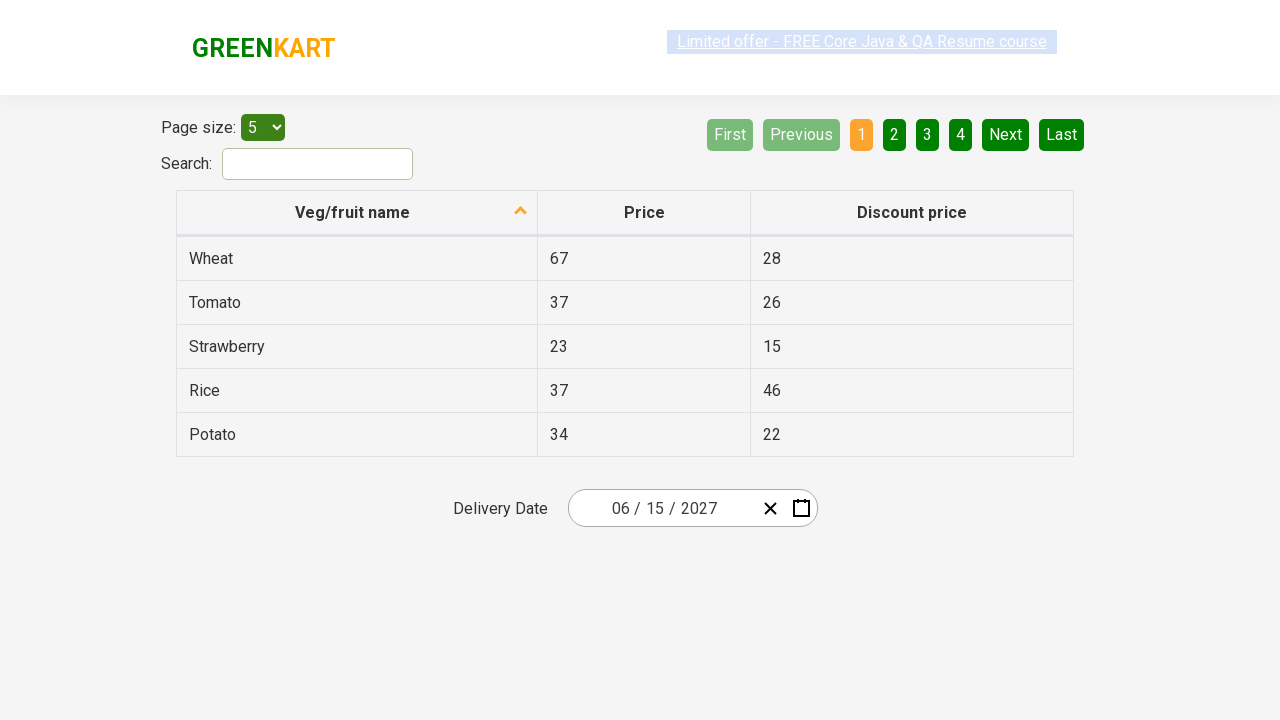

Retrieved all date input fields for verification
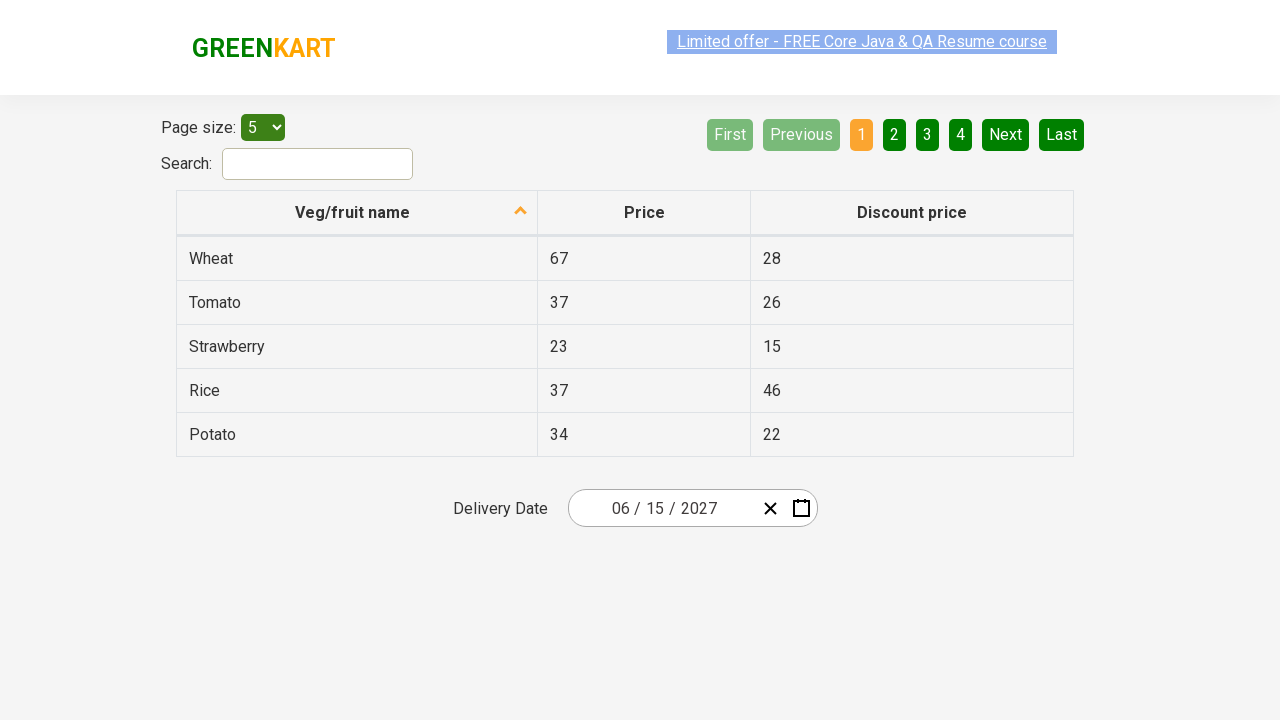

Verified input field 0 contains expected value '6'
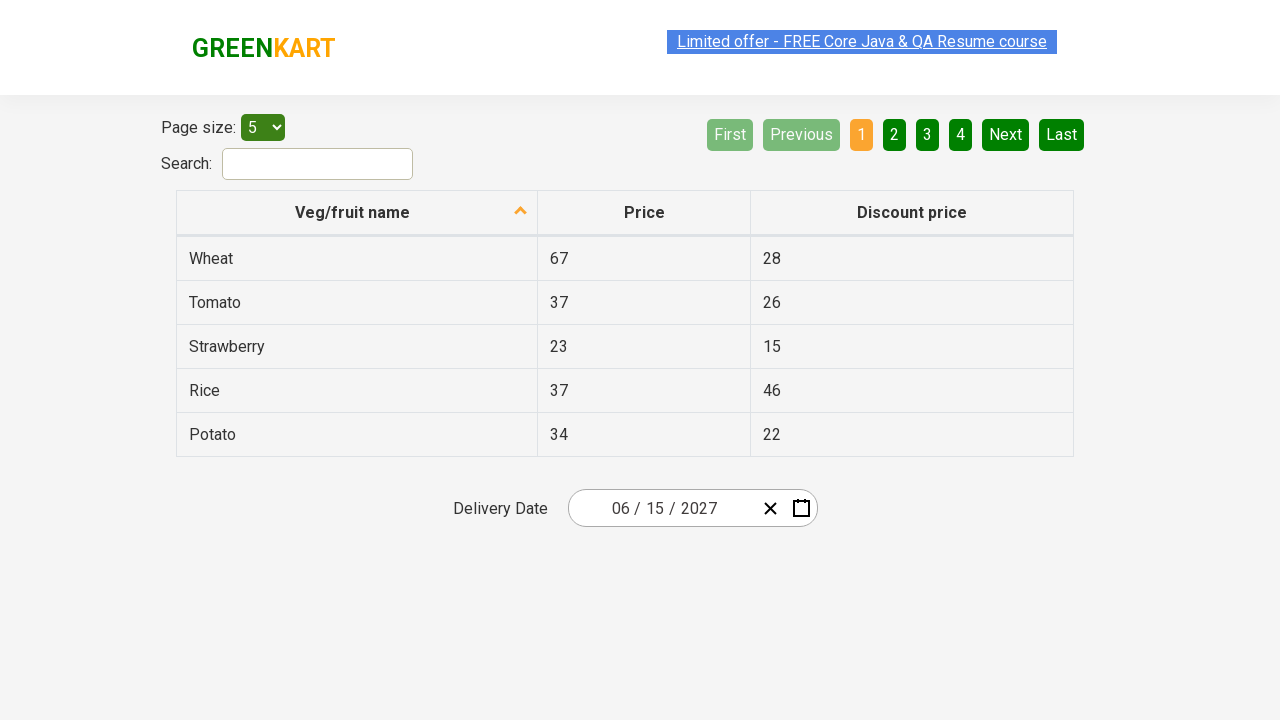

Verified input field 1 contains expected value '15'
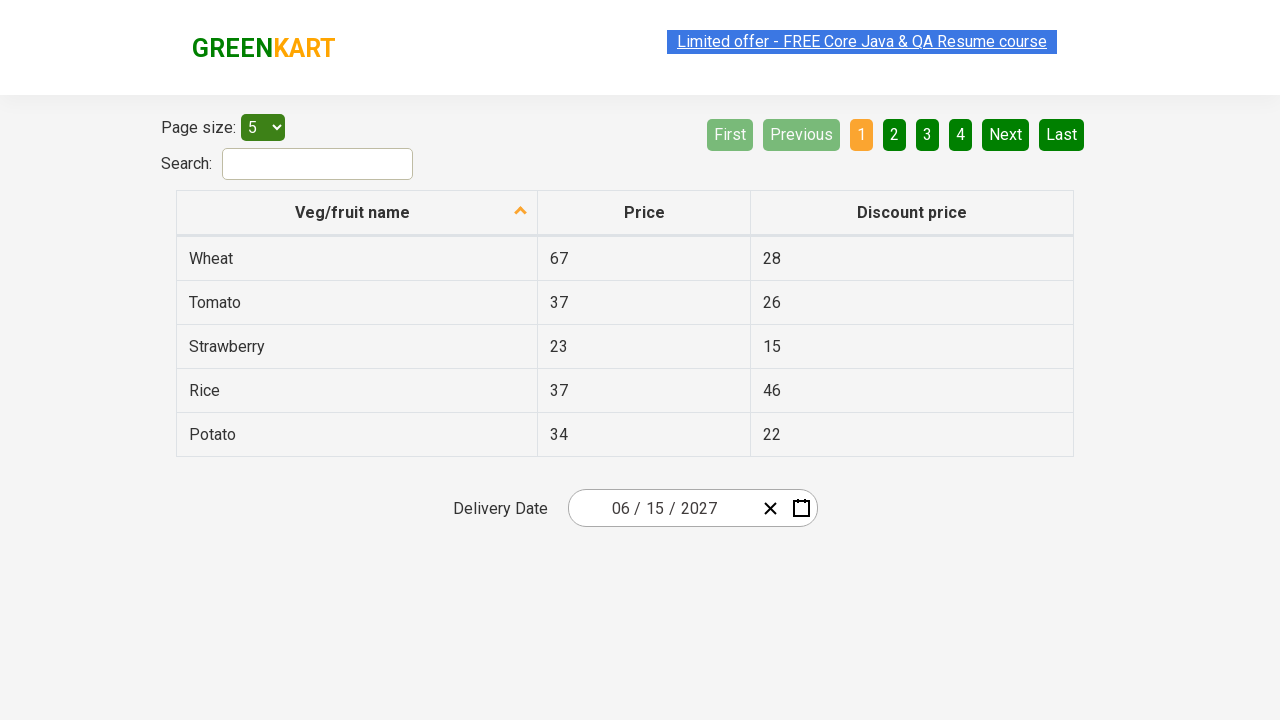

Verified input field 2 contains expected value '2027'
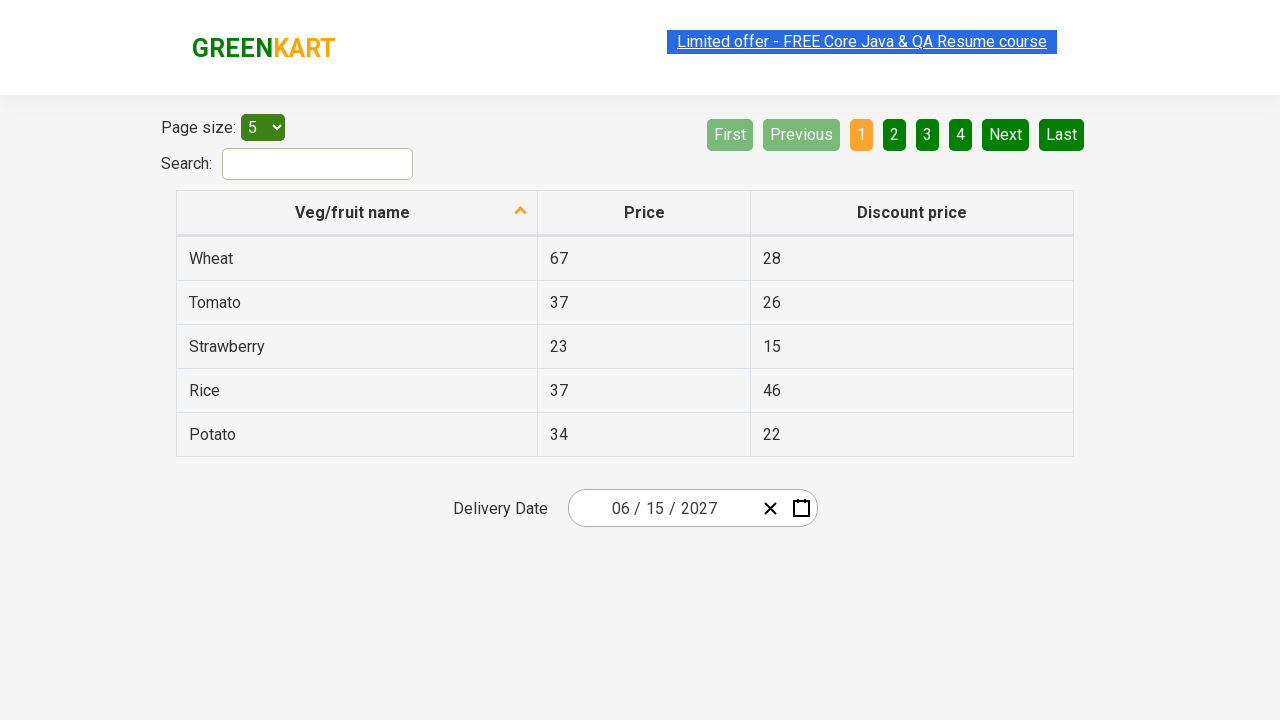

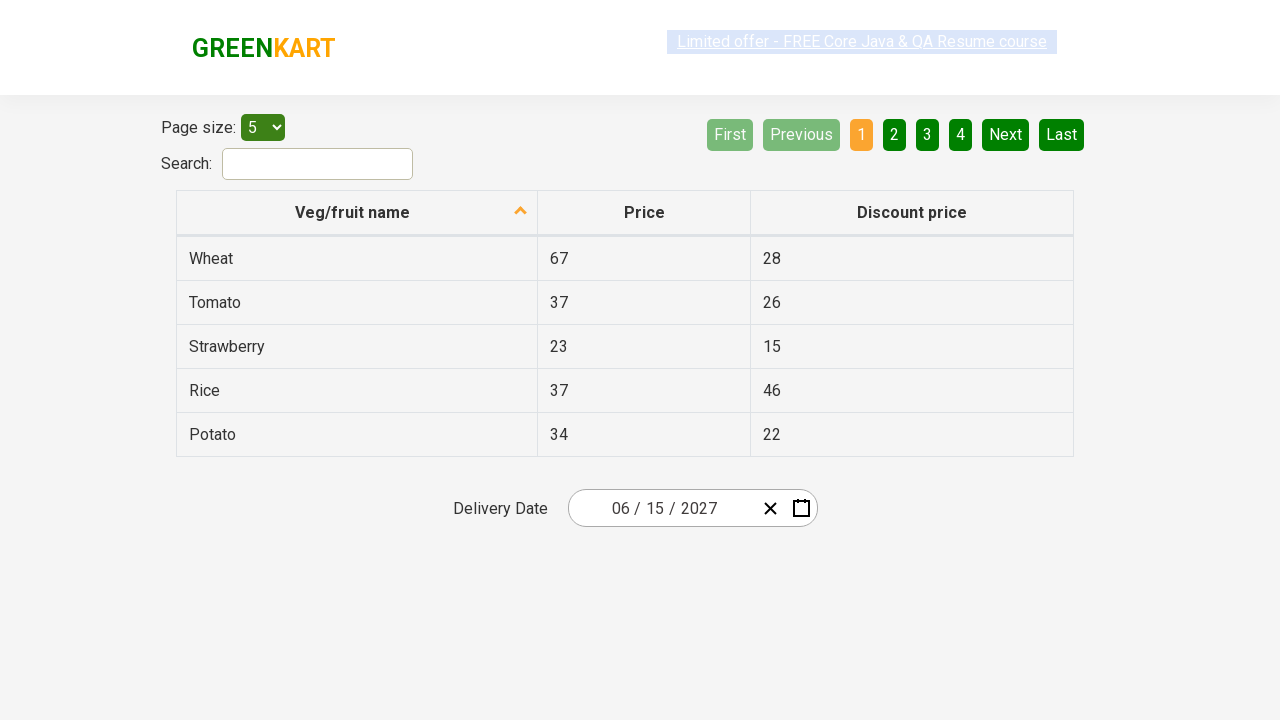